Tests dropdown and multi-select functionality by selecting various options and verifying the first selected option in both single and multi-select fields

Starting URL: https://omayo.blogspot.com/

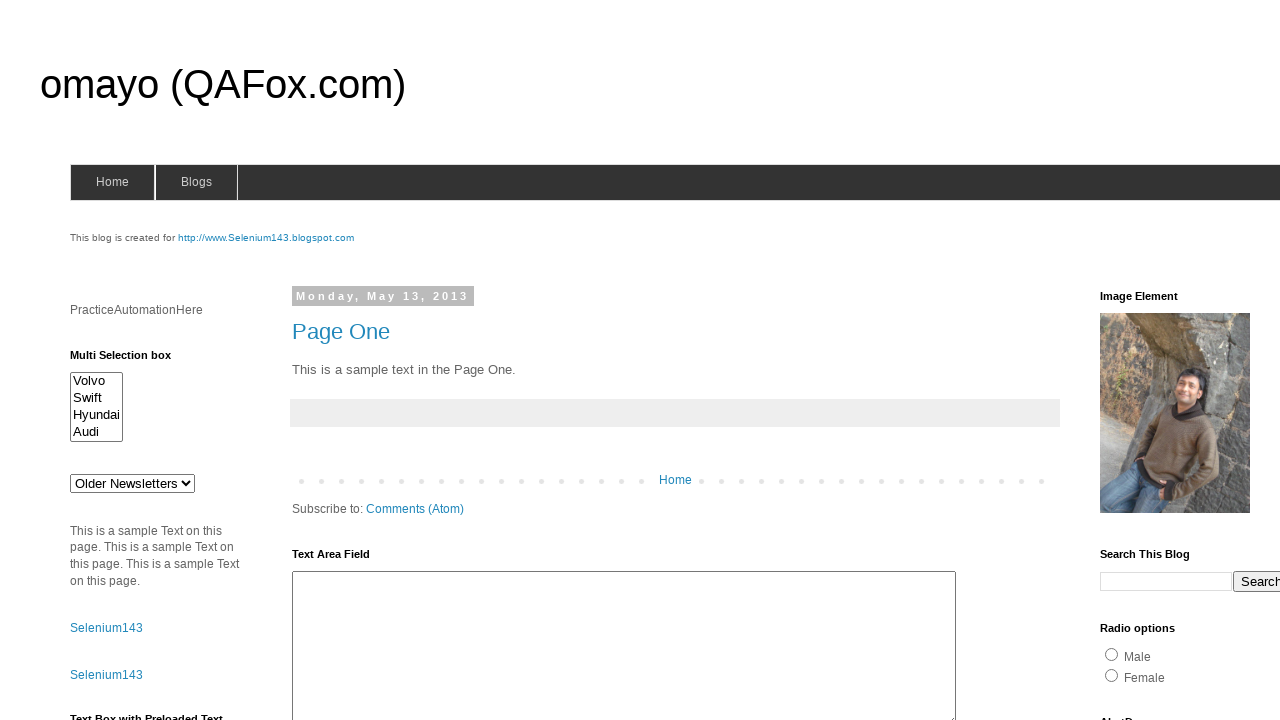

Selected 'doc 3' from single dropdown field on #drop1
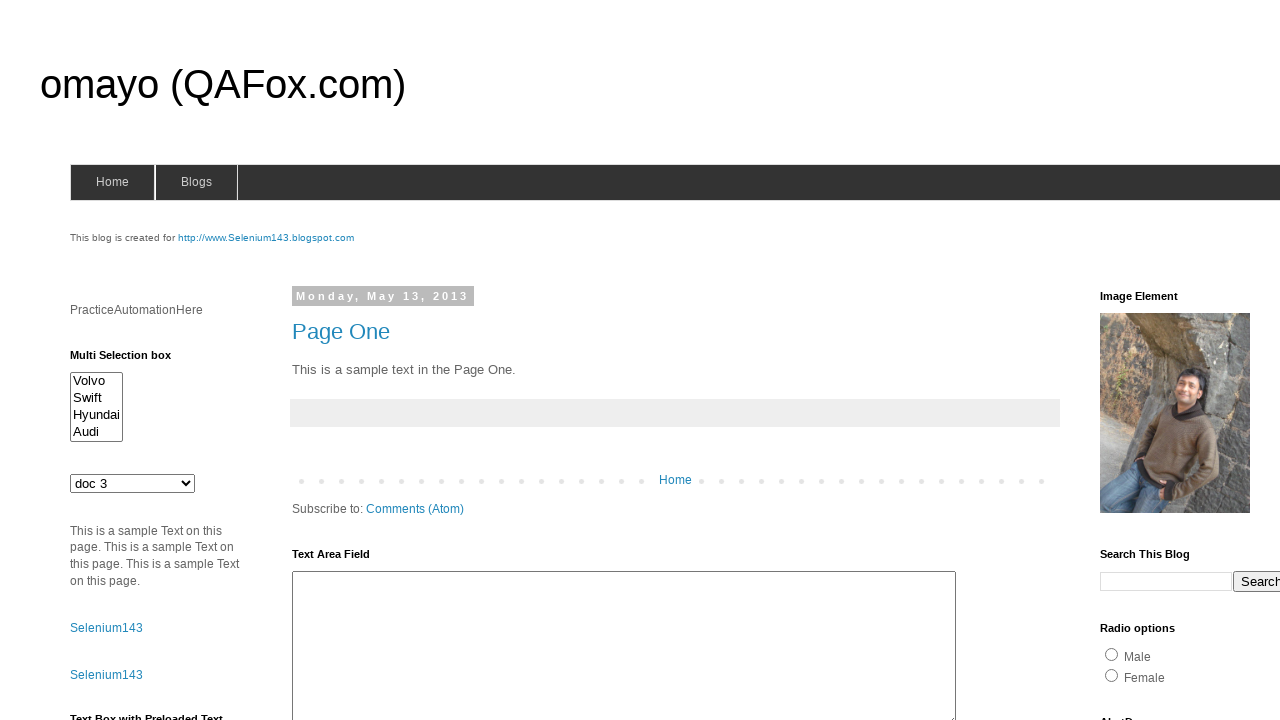

Selected 'doc 1' from single dropdown field on #drop1
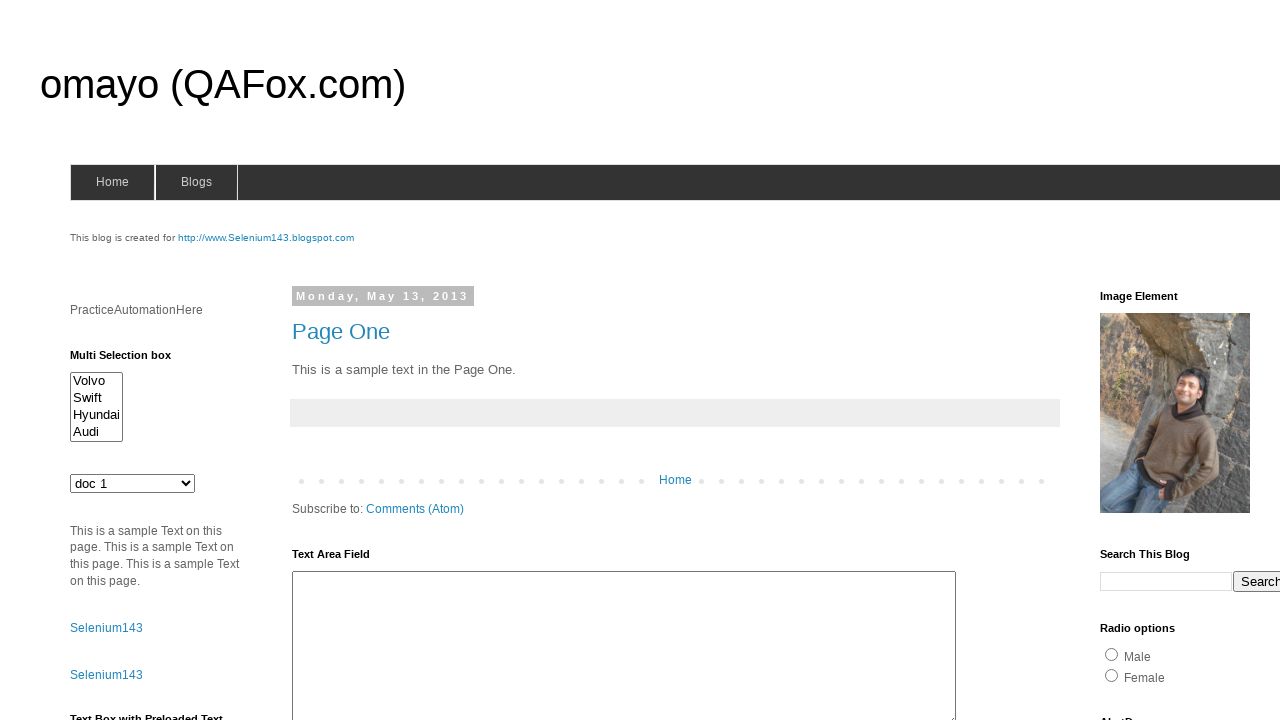

Retrieved first selected option from single dropdown: def
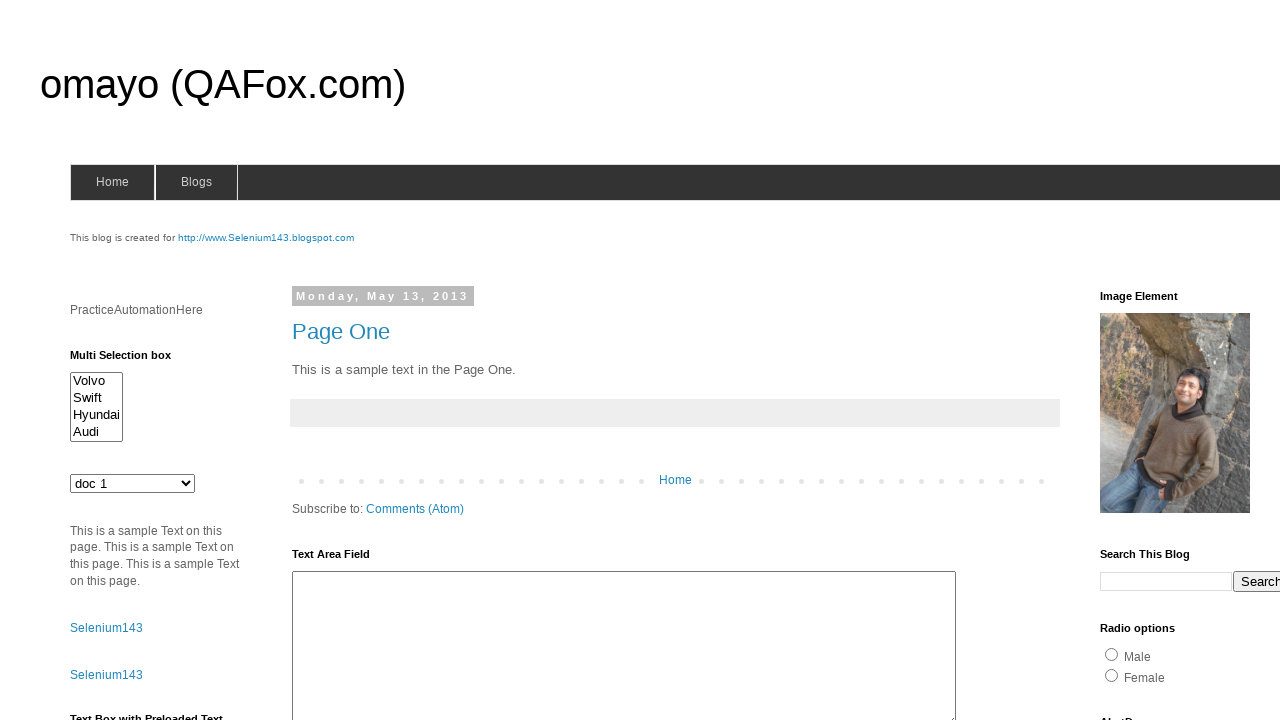

Selected multiple options (Audi, Hyundai, Swift) from multi-select field on #multiselect1
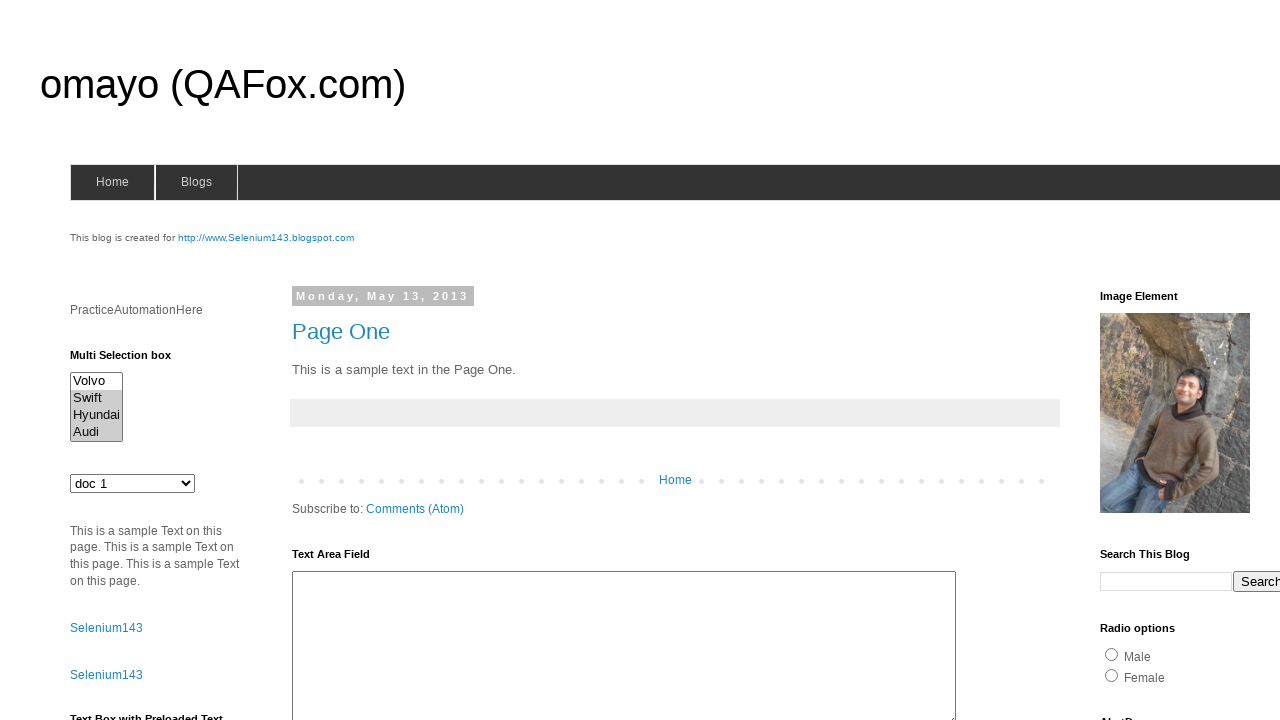

Retrieved all selected options from multi-select field: ['Swift', 'Hyundai', 'Audi']
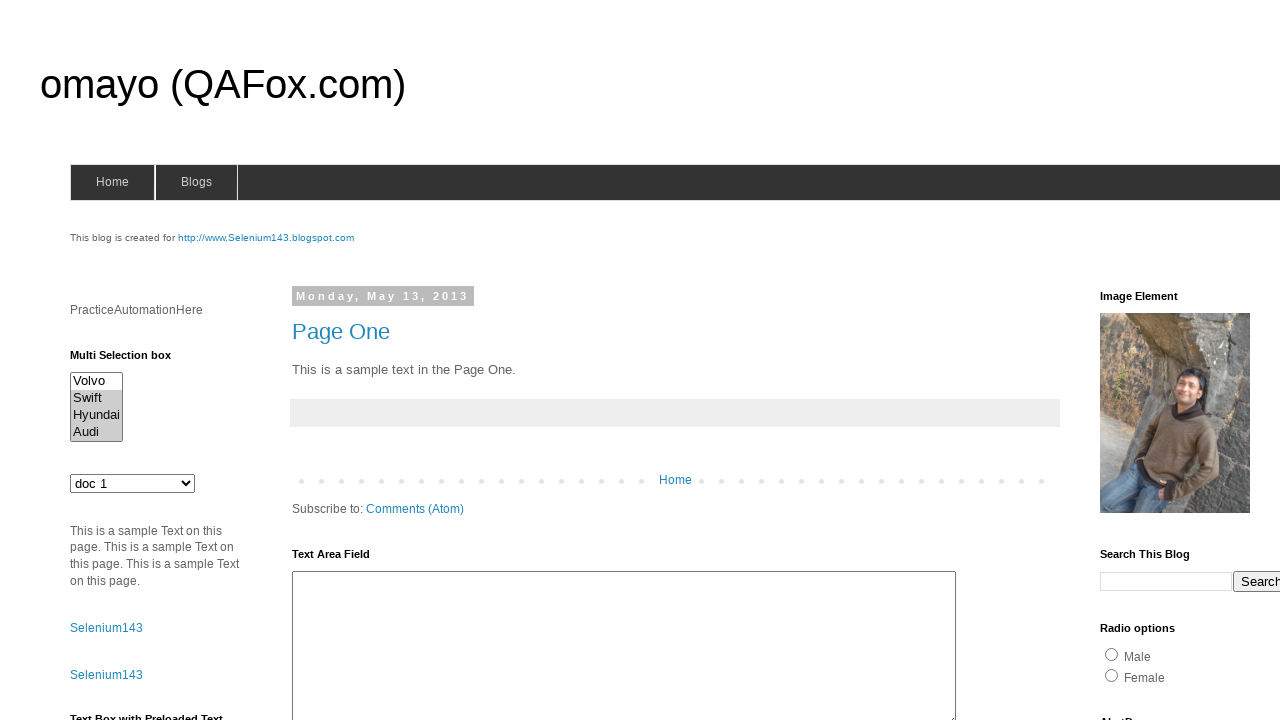

Multi-select first selected option is: Swift
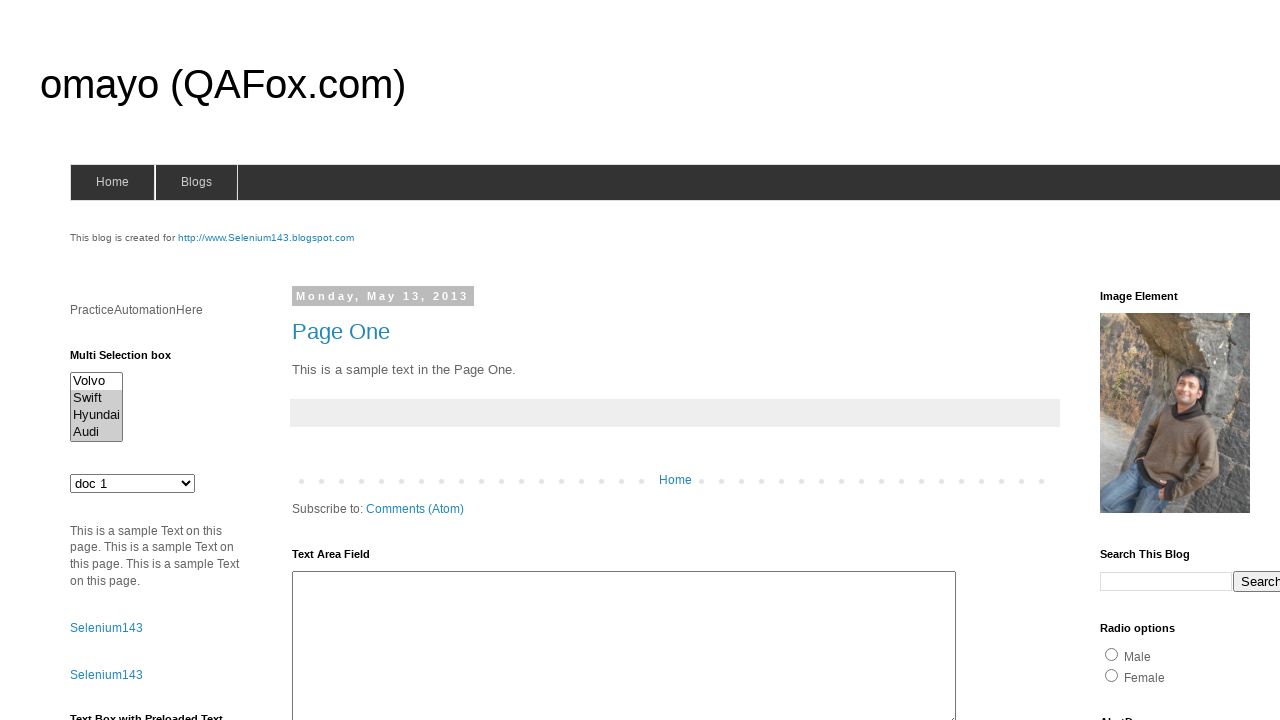

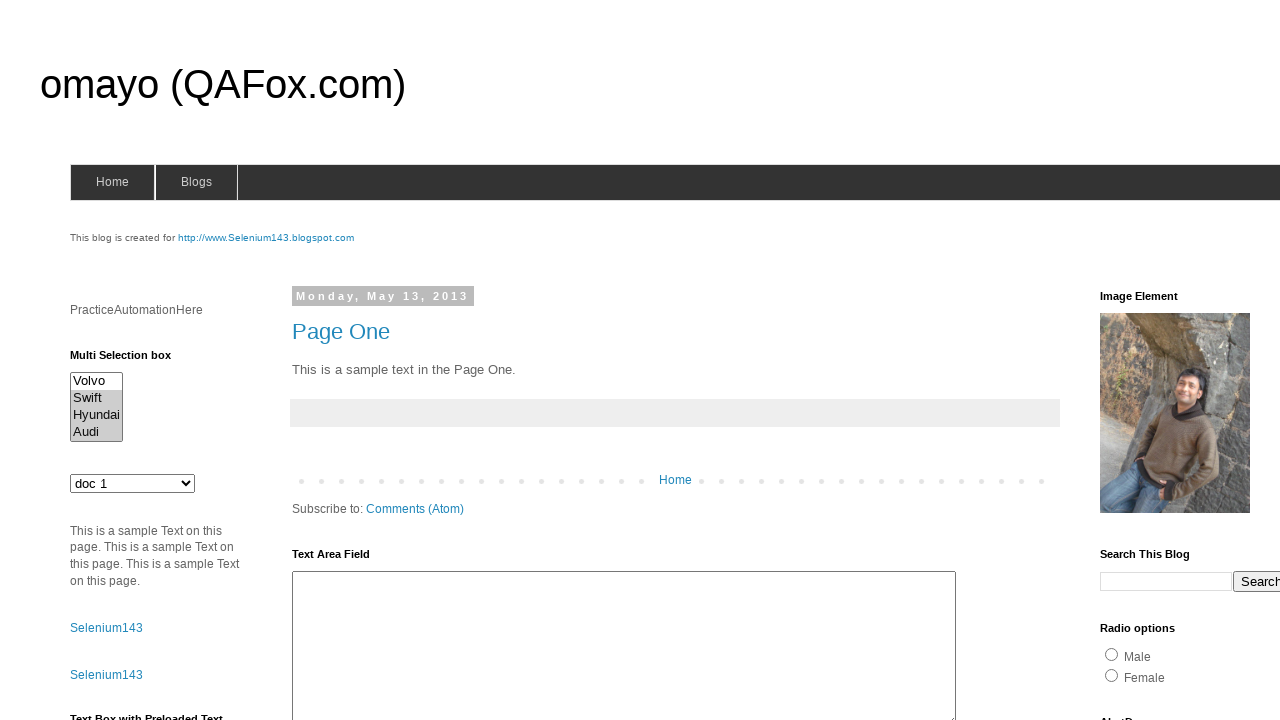